Tests file download functionality by clicking a download button on a demo page and waiting for the download to initiate

Starting URL: https://demoqa.com/upload-download

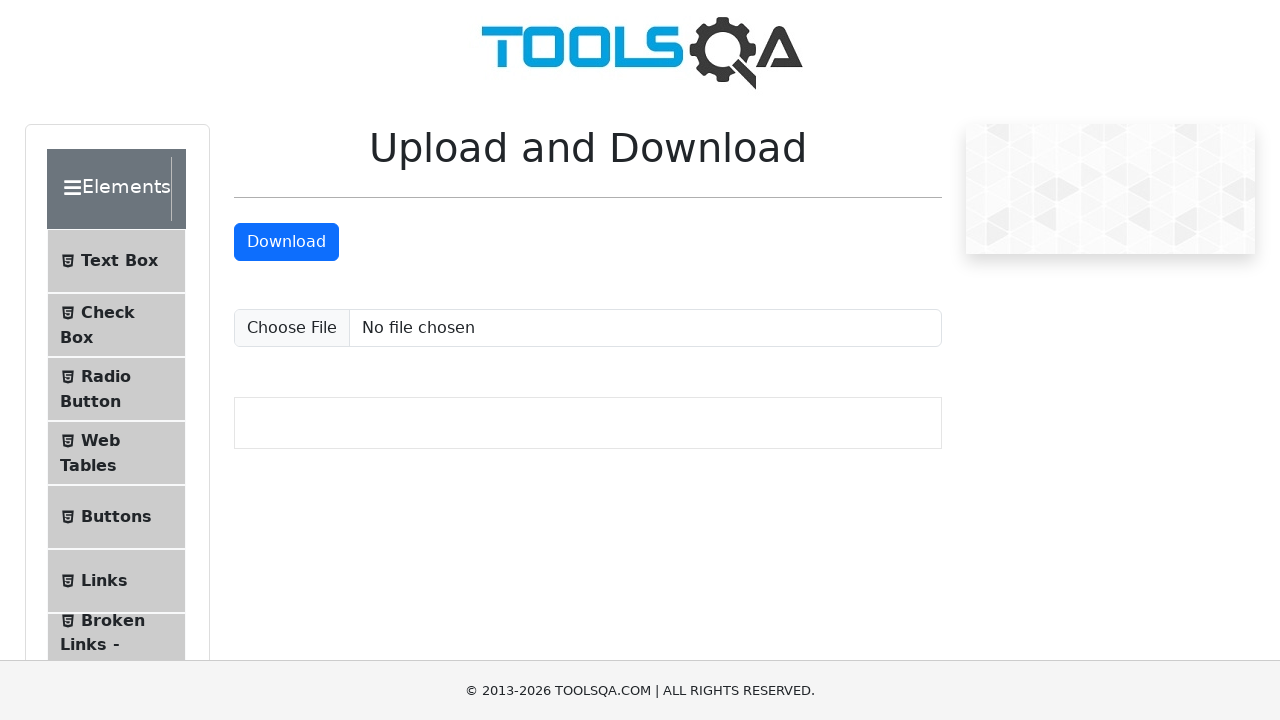

Located download button element
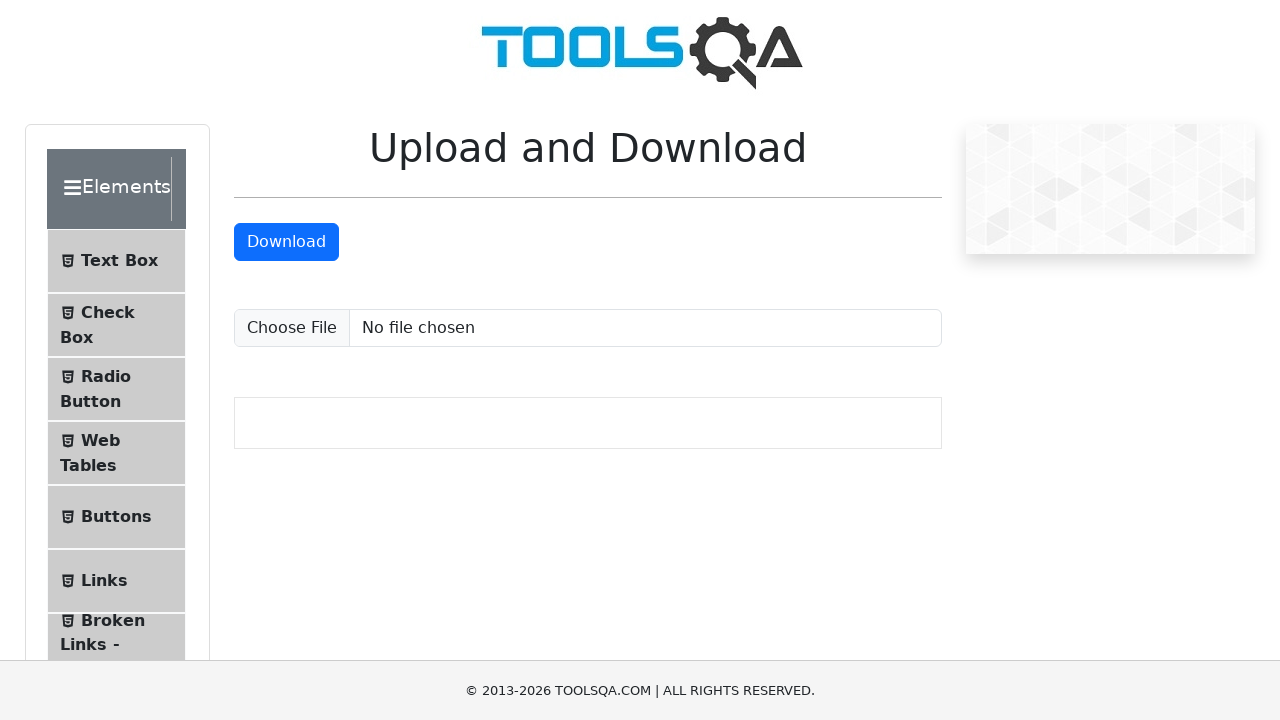

Download button became visible
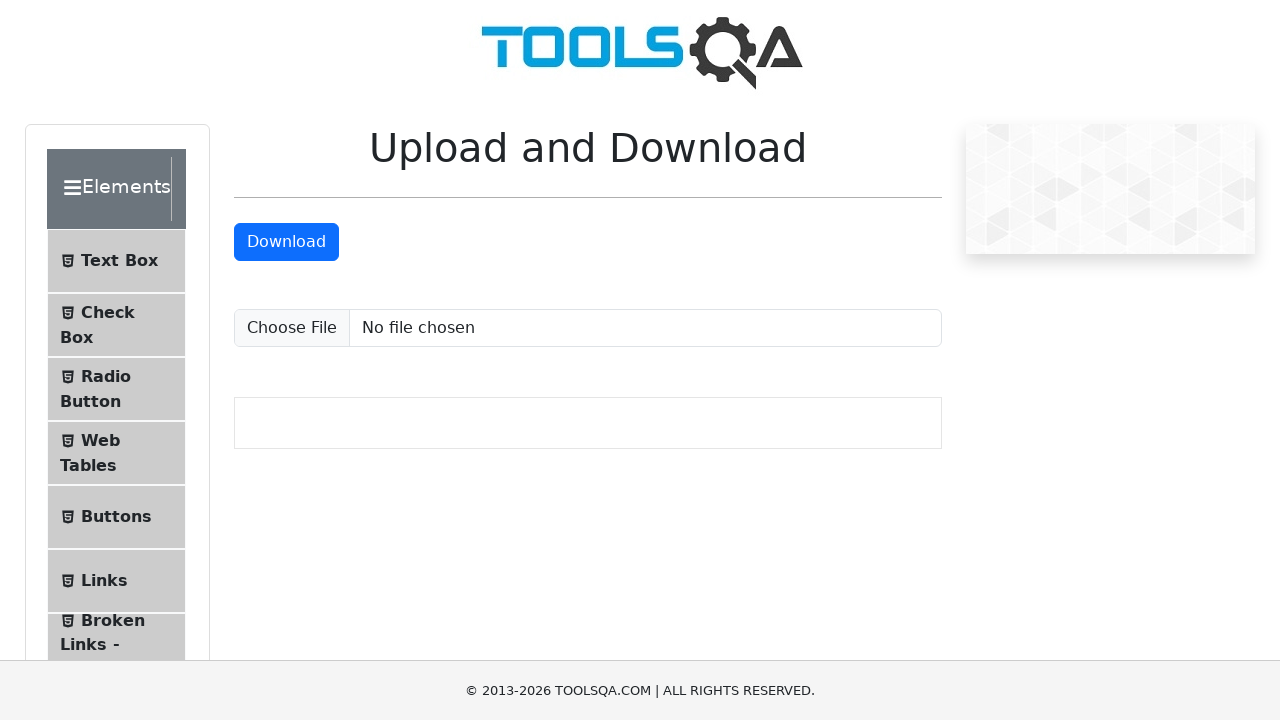

Clicked download button to initiate file download at (286, 242) on #downloadButton
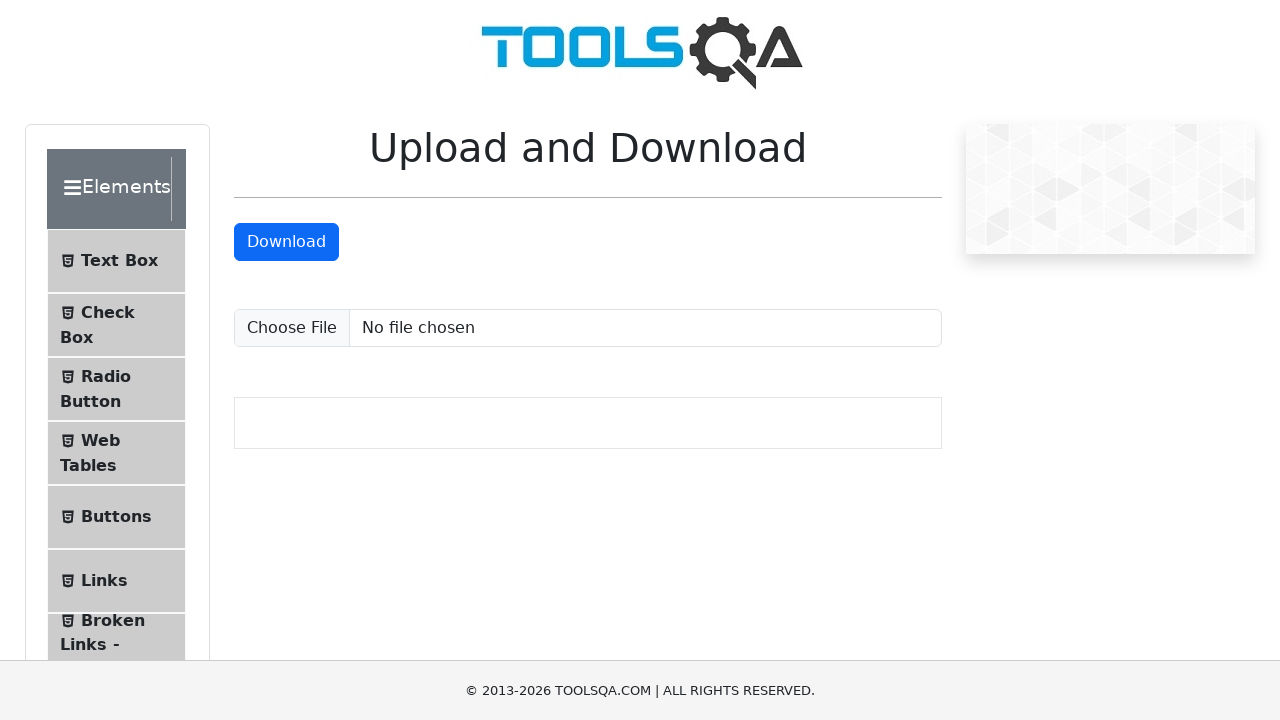

Waited 2 seconds for download to initiate
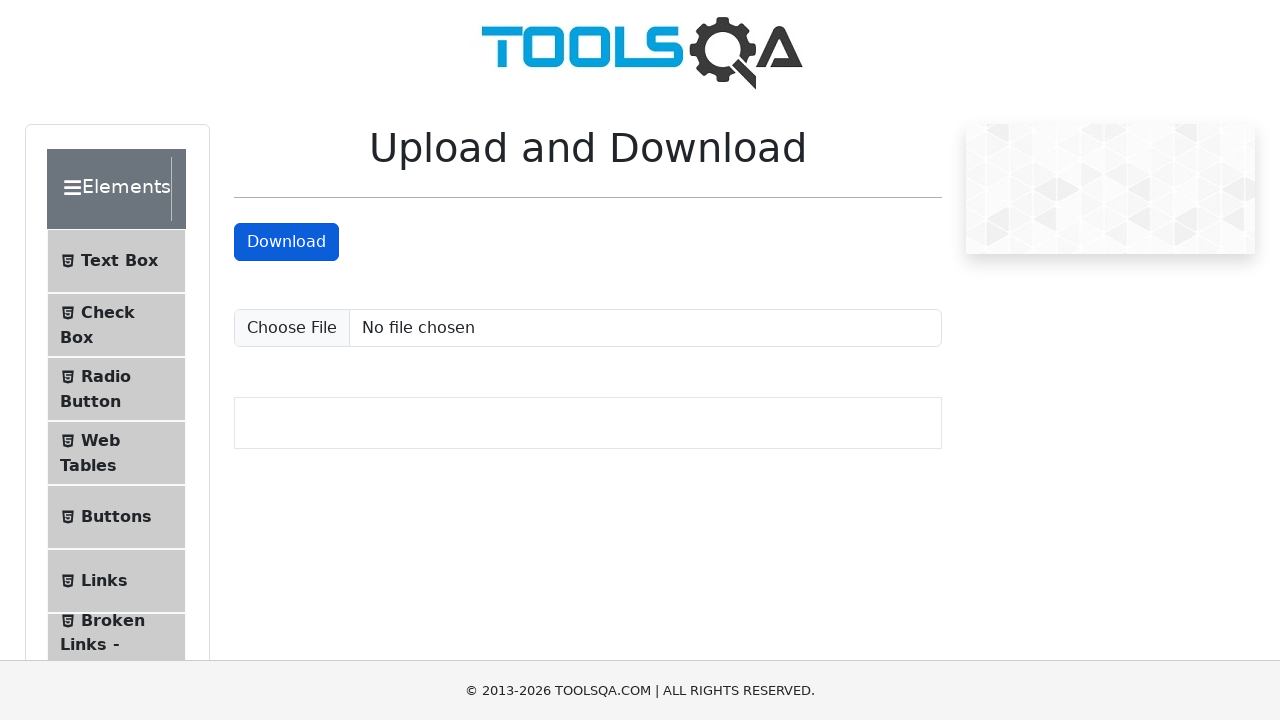

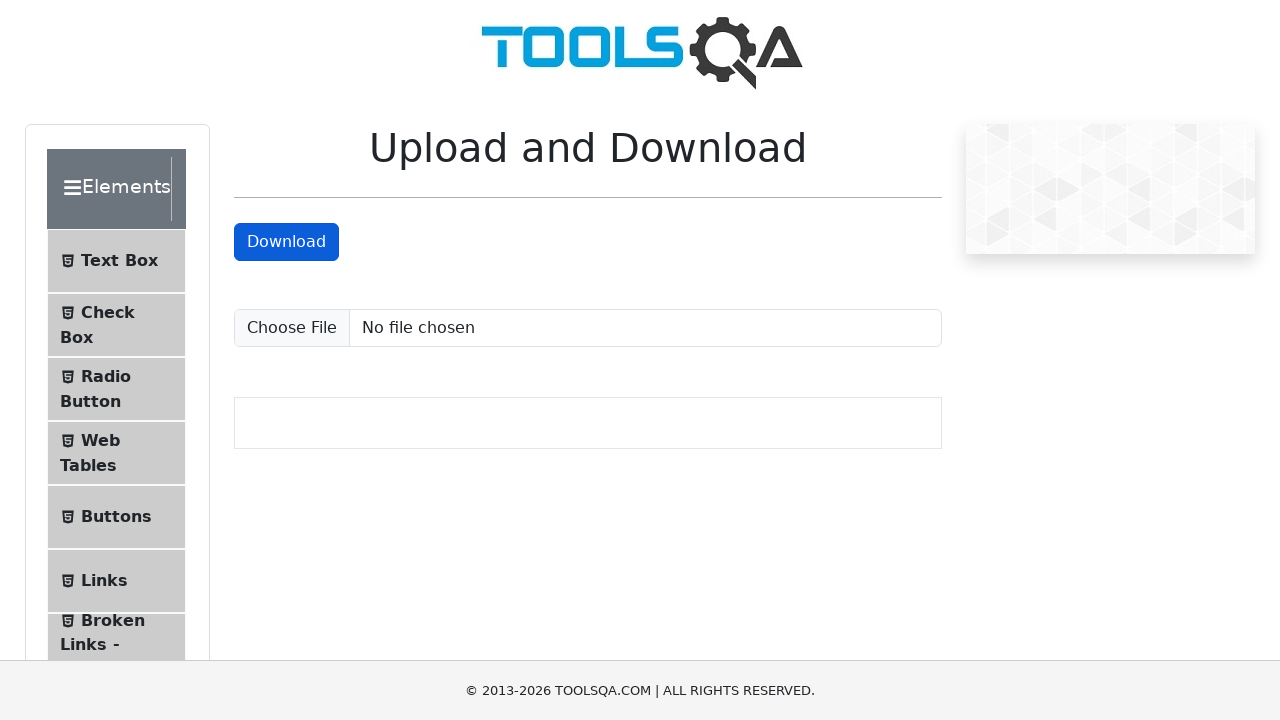